Tests form interactions on a practice page by selecting a dropdown option, clicking a radio button, and dismissing a modal dialog.

Starting URL: https://rahulshettyacademy.com/loginpagePractise/

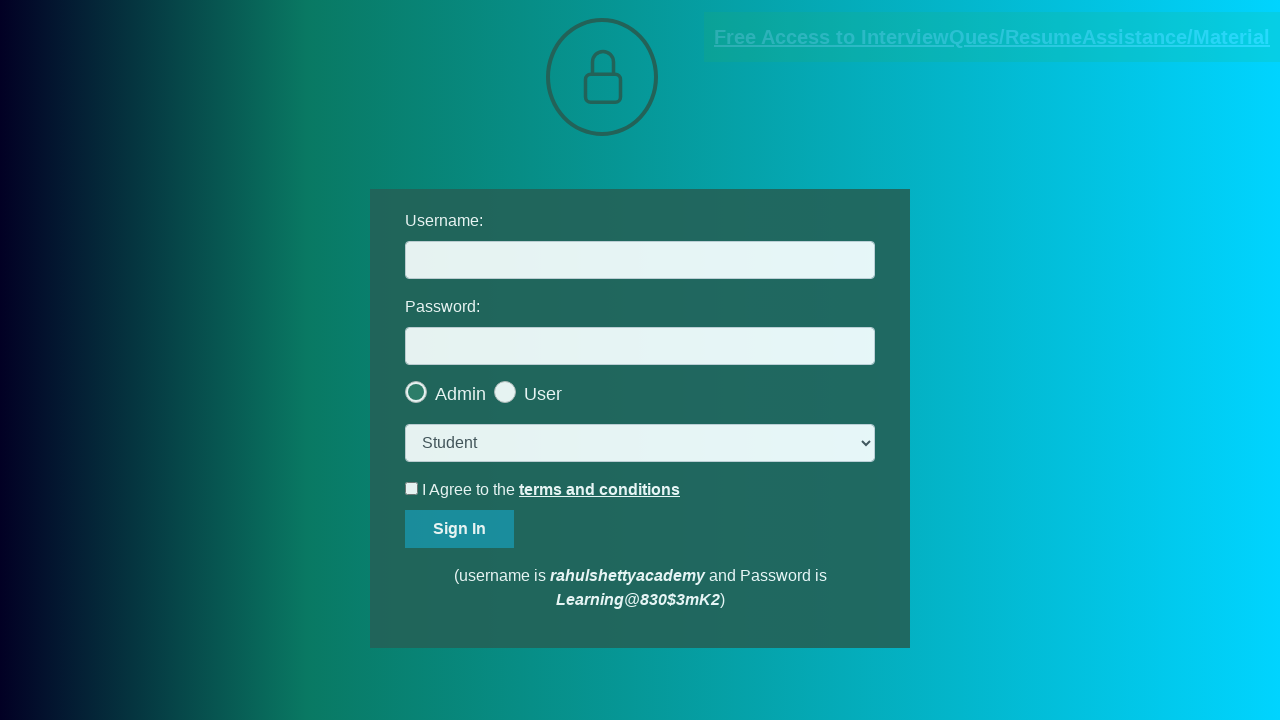

Selected 'consult' option from dropdown on select.form-control
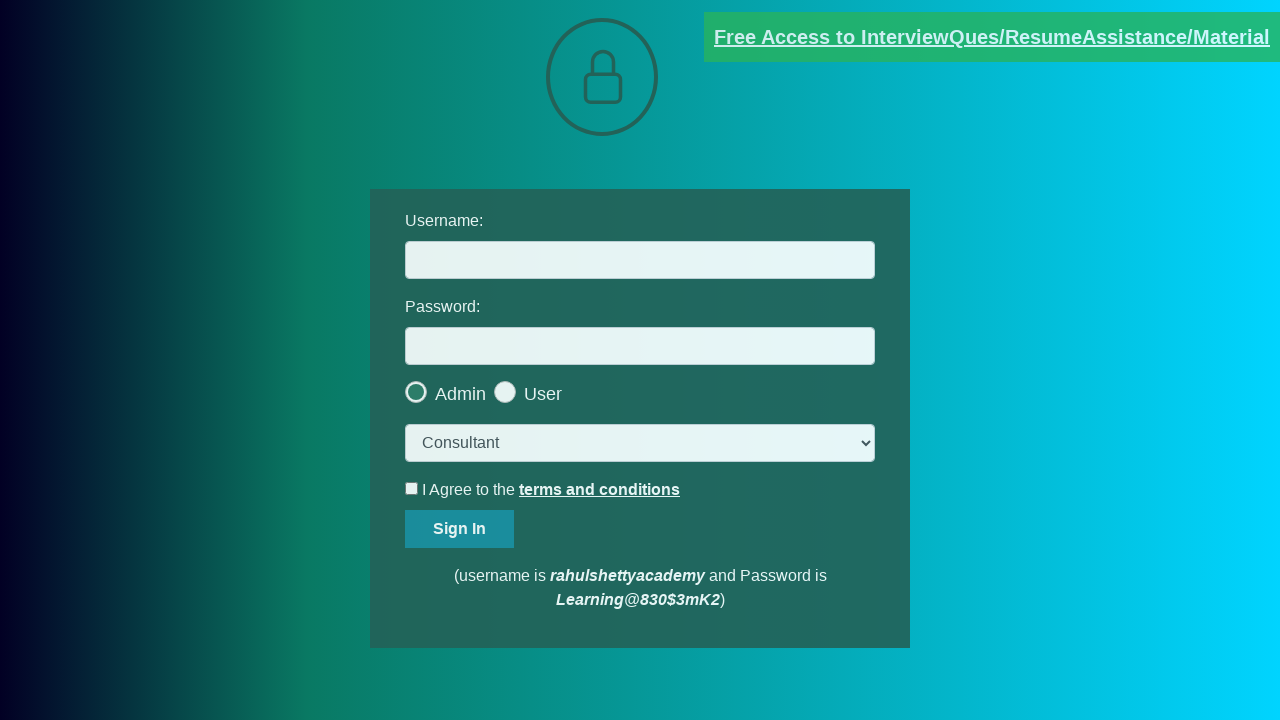

Clicked the last radio button option at (543, 394) on .radiotextsty >> nth=-1
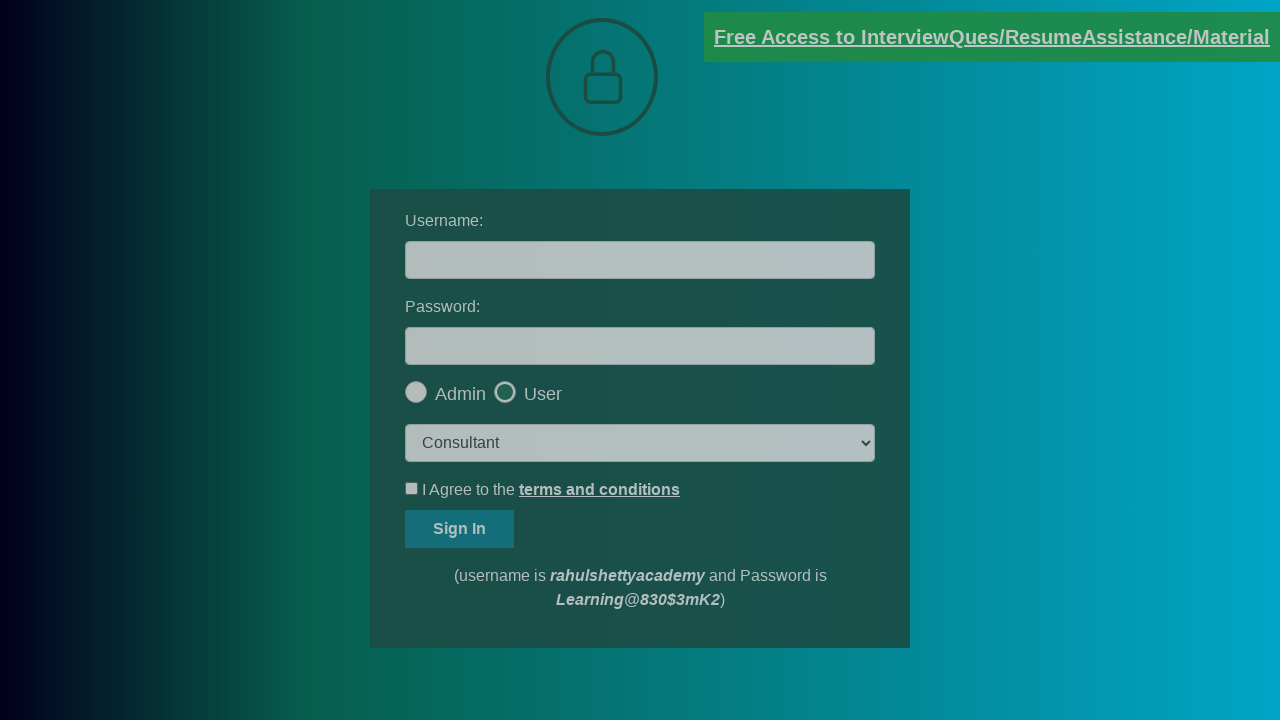

Clicked okay button to dismiss modal dialog at (698, 144) on #okayBtn
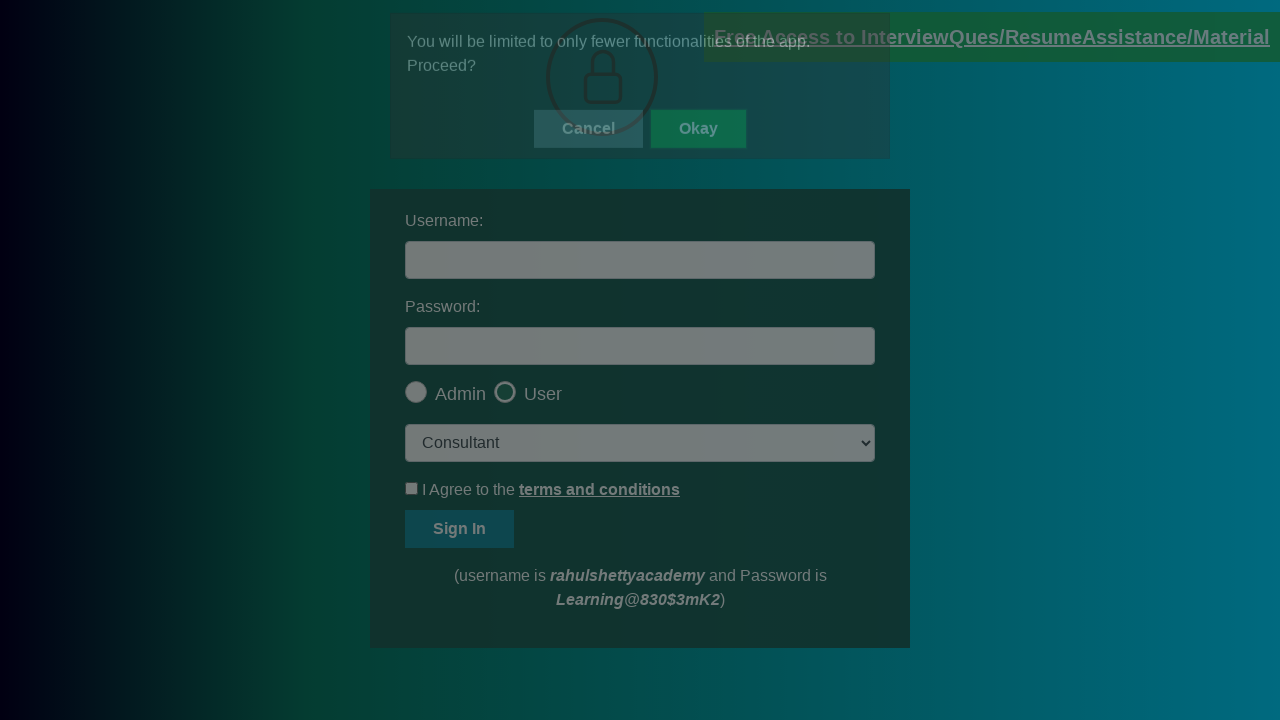

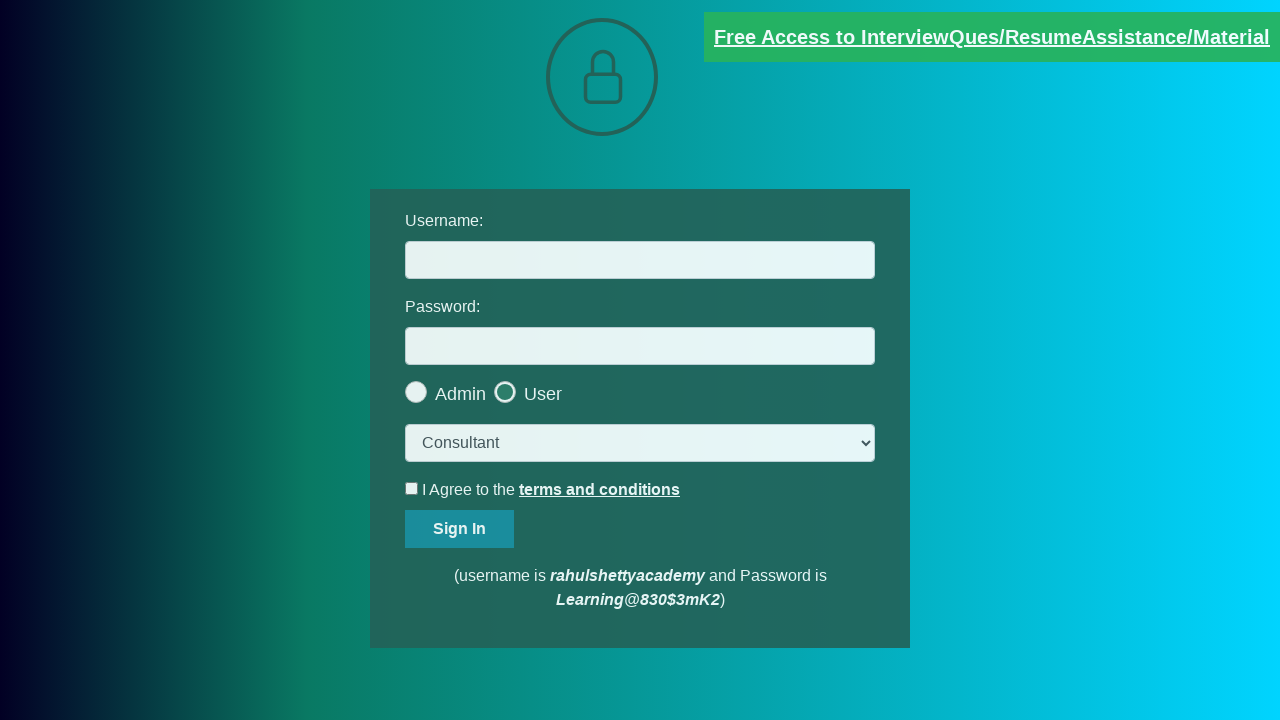